Tests a math calculation form by reading two numbers from the page, calculating their sum, selecting the result from a dropdown menu, and submitting the form.

Starting URL: http://suninjuly.github.io/selects1.html

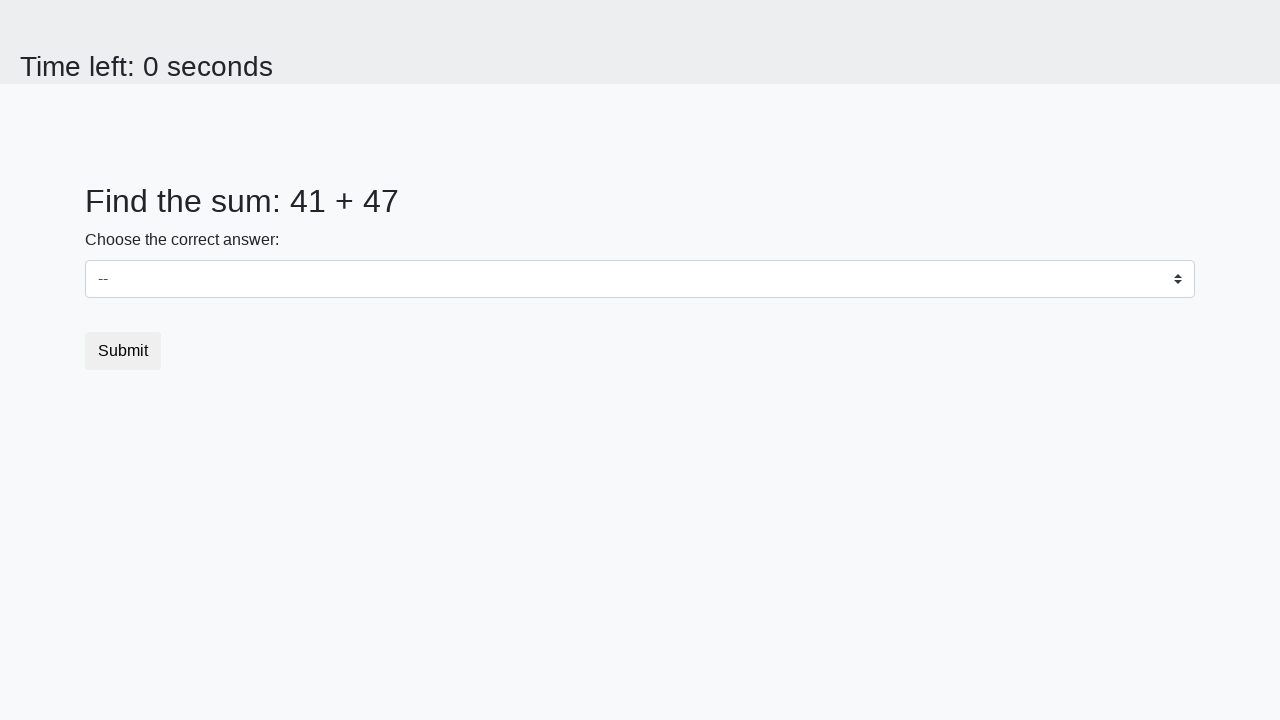

Read first number from #num1 element
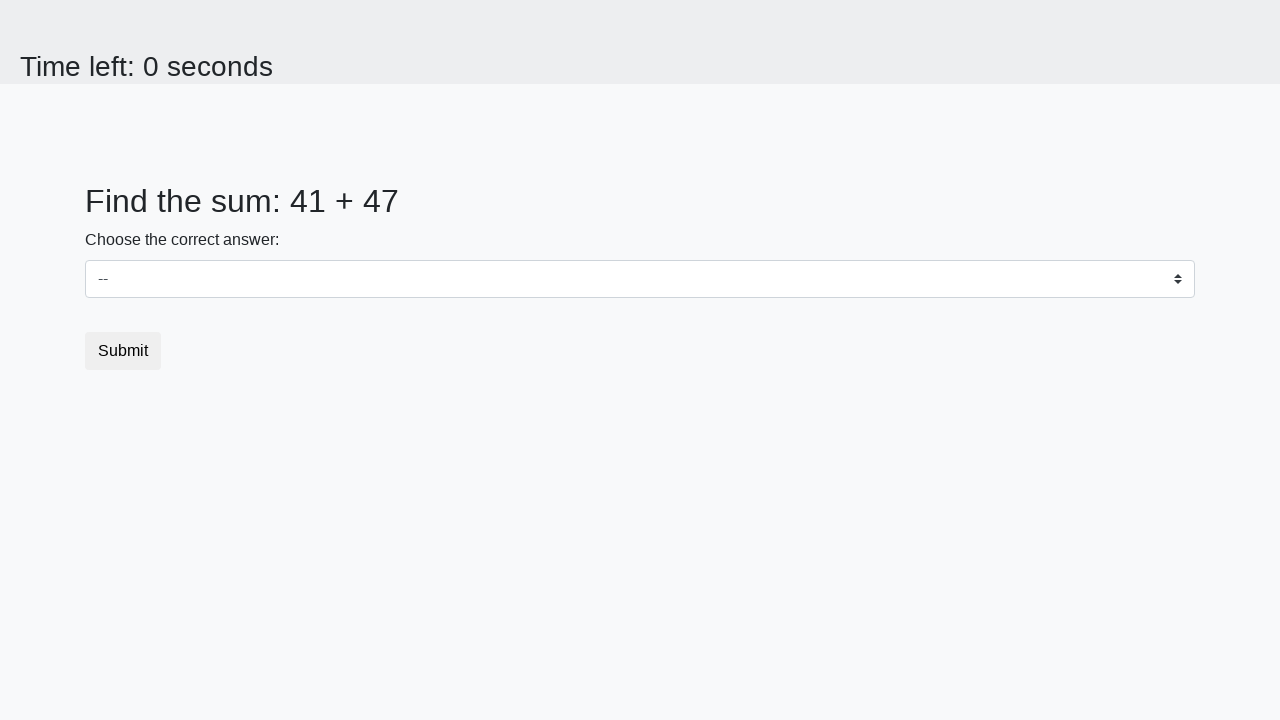

Read second number from #num2 element
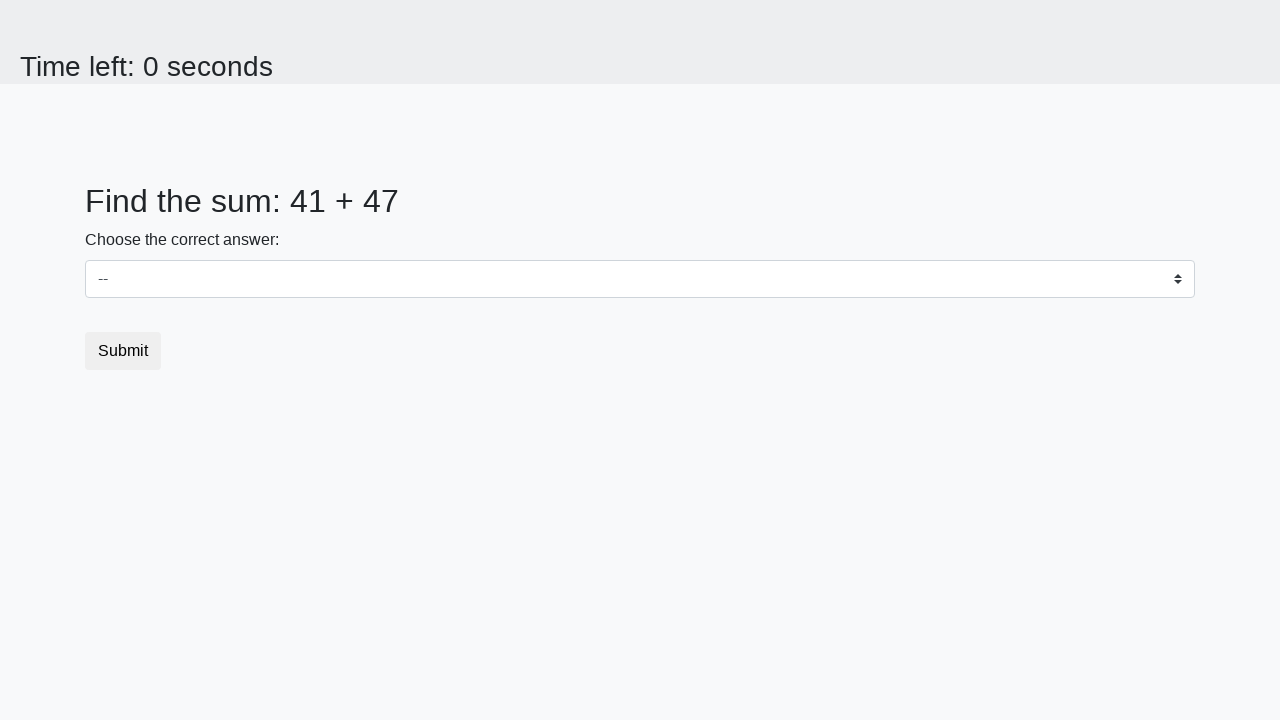

Calculated sum of 41 + 47 = 88
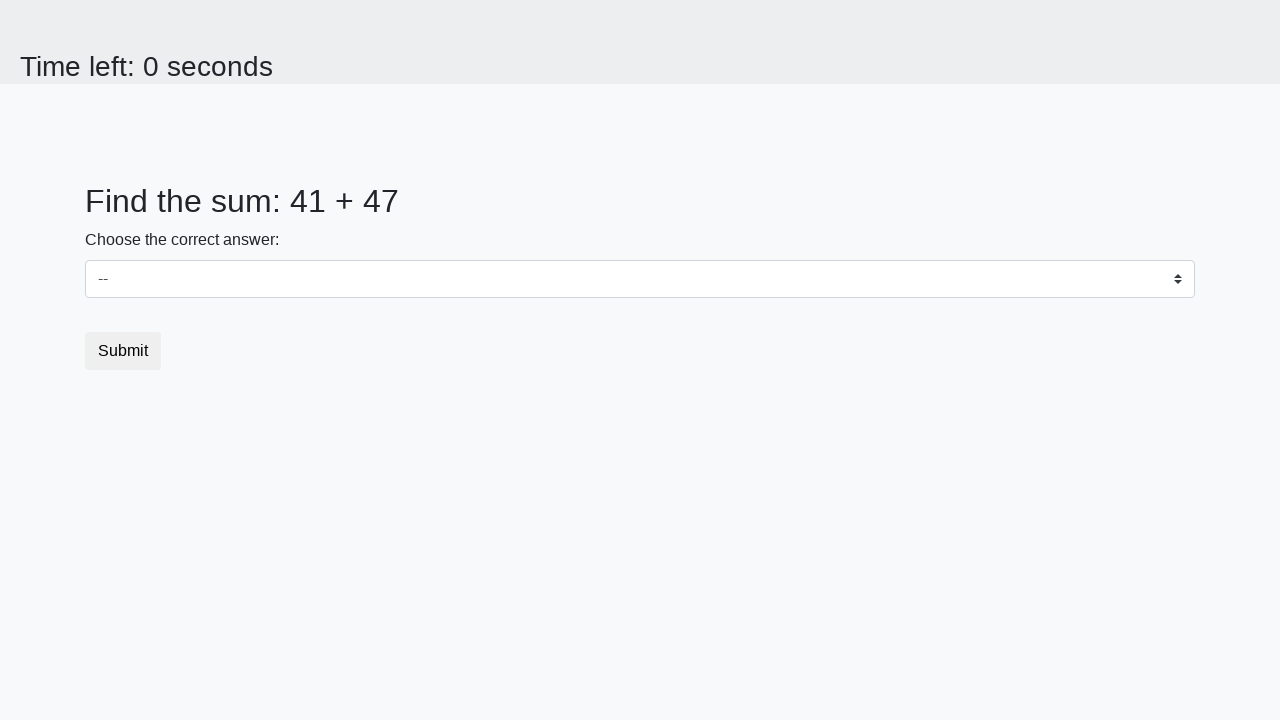

Selected calculated result '88' from dropdown menu on select
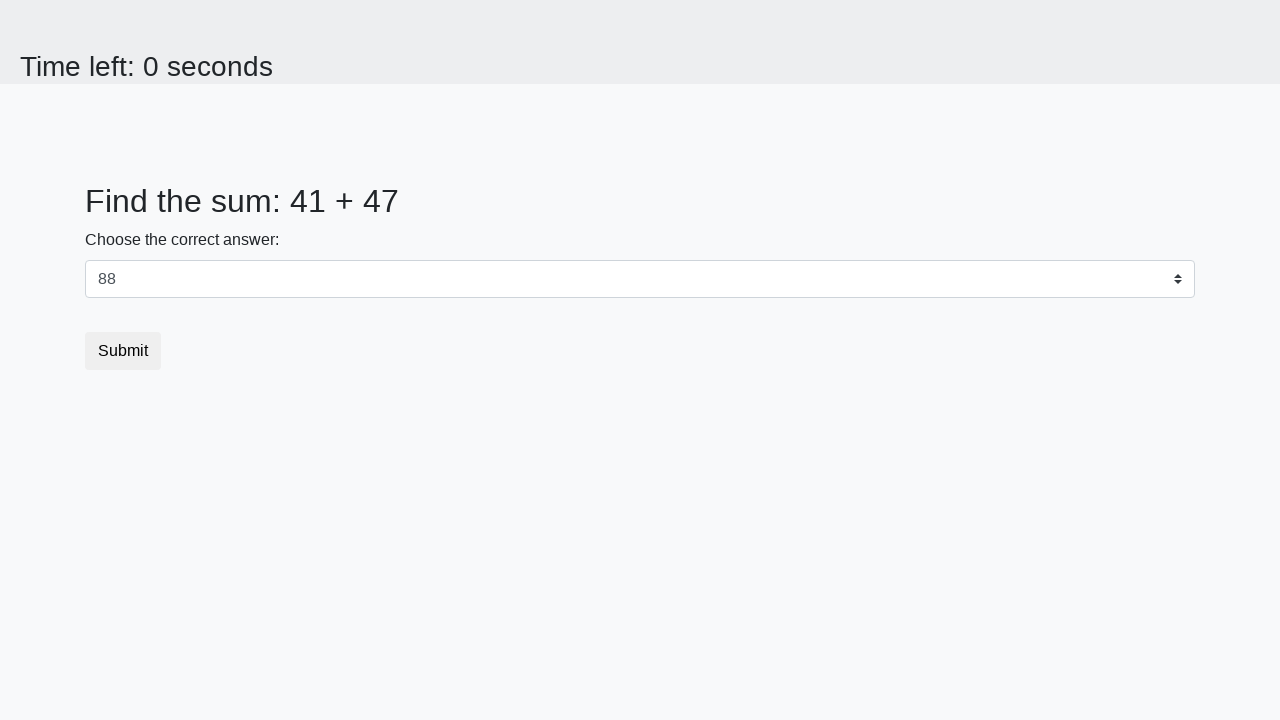

Clicked submit button to complete form at (123, 351) on .btn-default
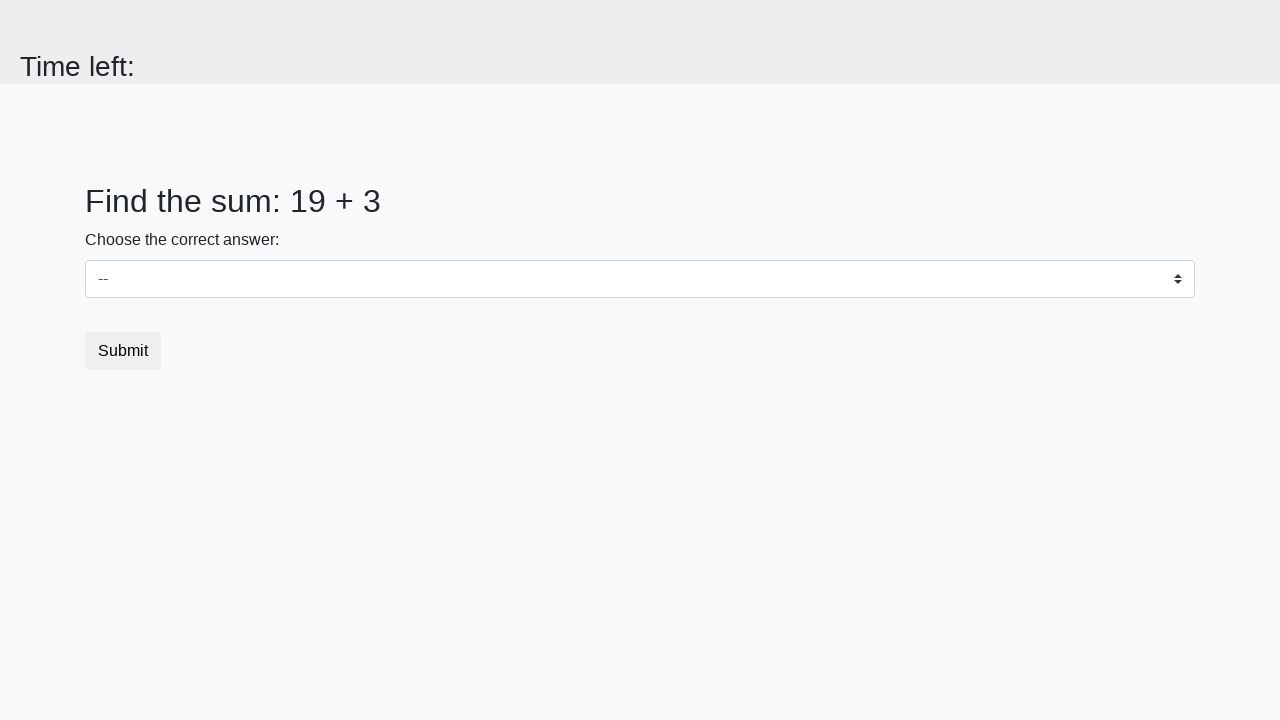

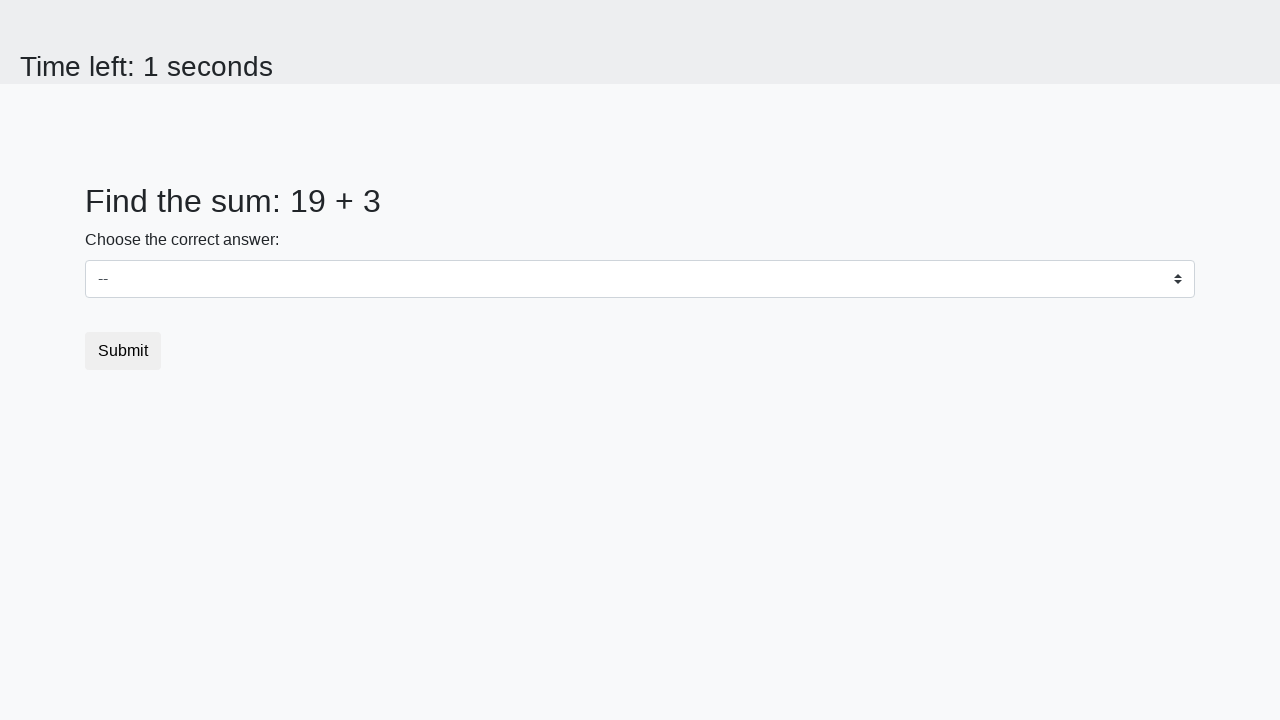